Tests selecting an option from a dropdown using Playwright's built-in select_option method to choose "Option 1" by its visible text

Starting URL: https://the-internet.herokuapp.com/dropdown

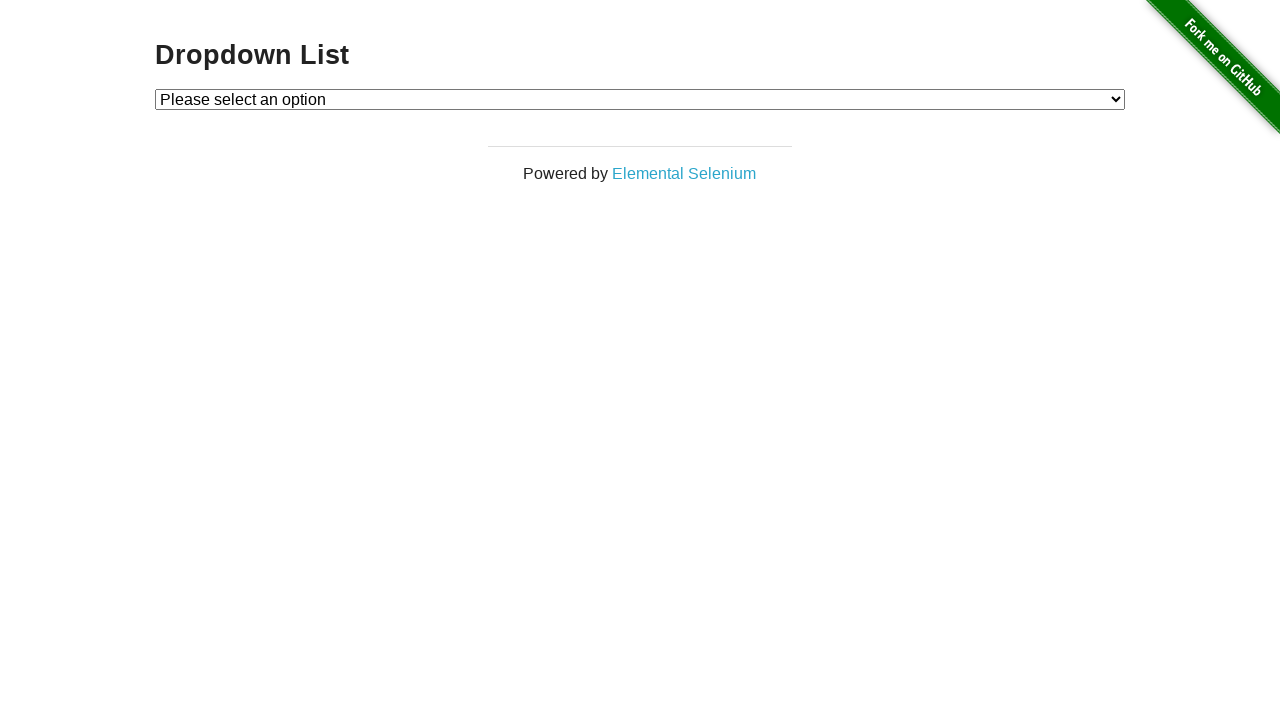

Navigated to dropdown test page
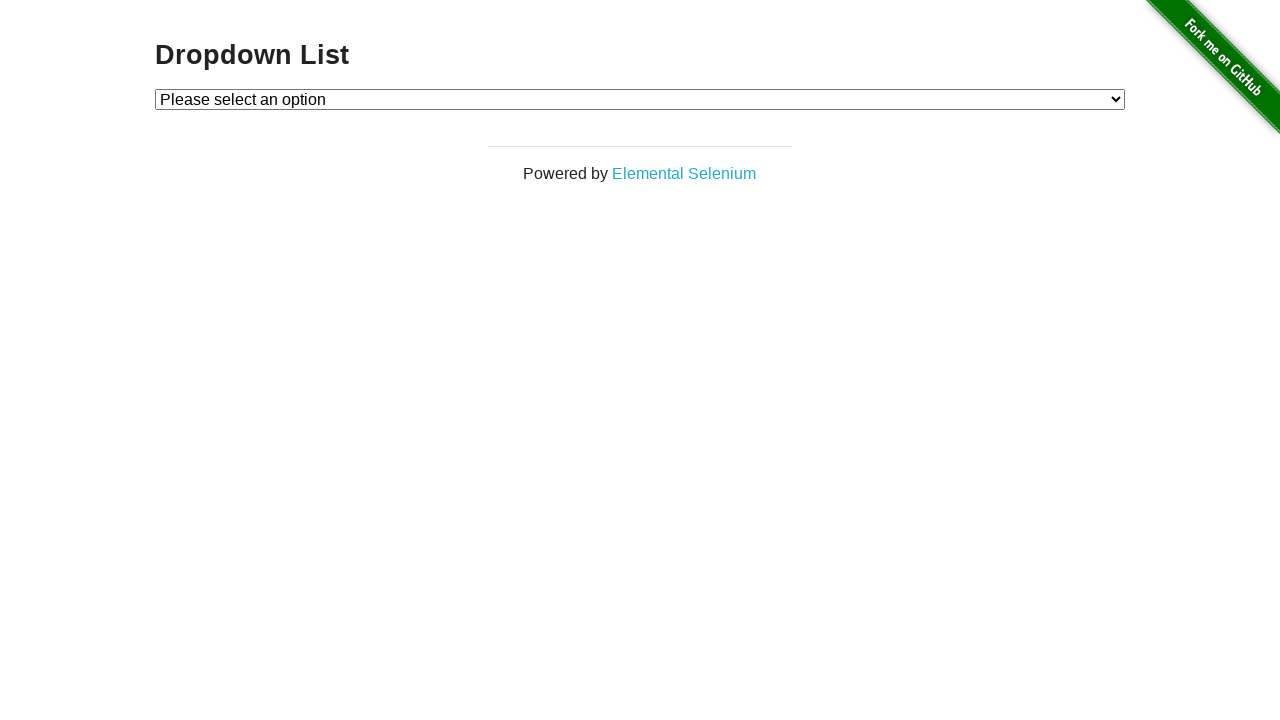

Selected 'Option 1' from dropdown using select_option method on #dropdown
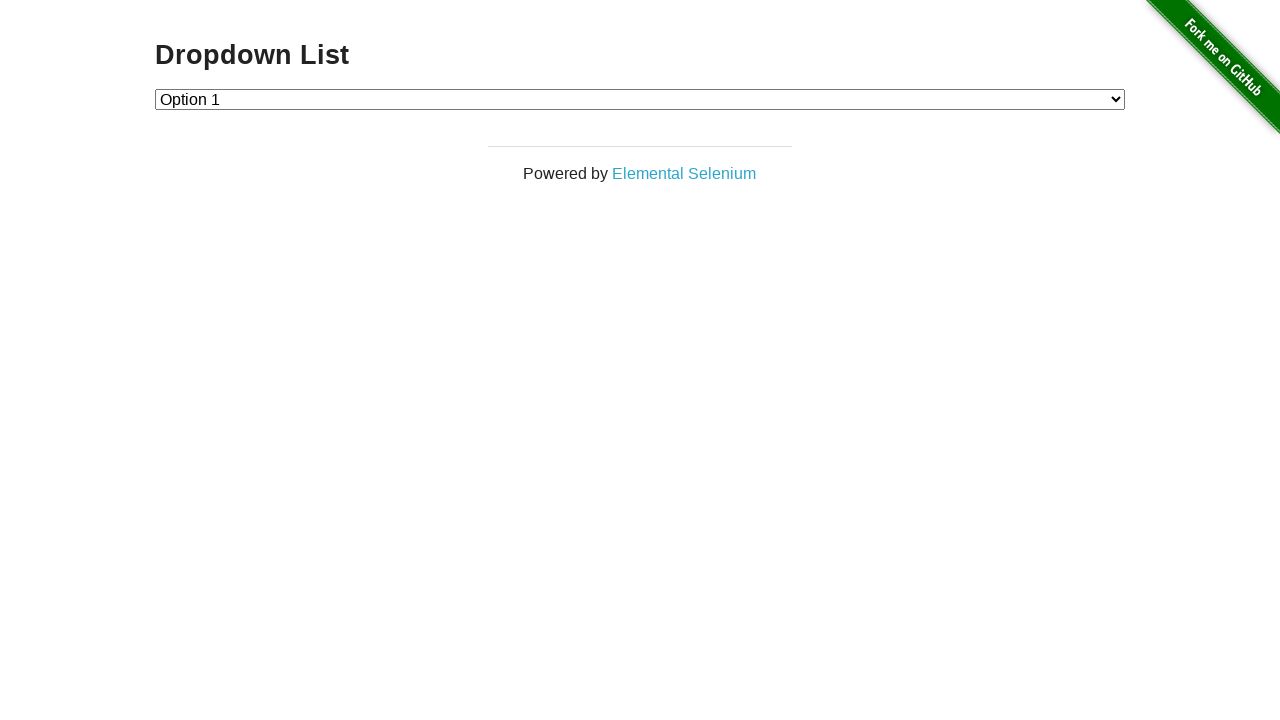

Retrieved selected dropdown value
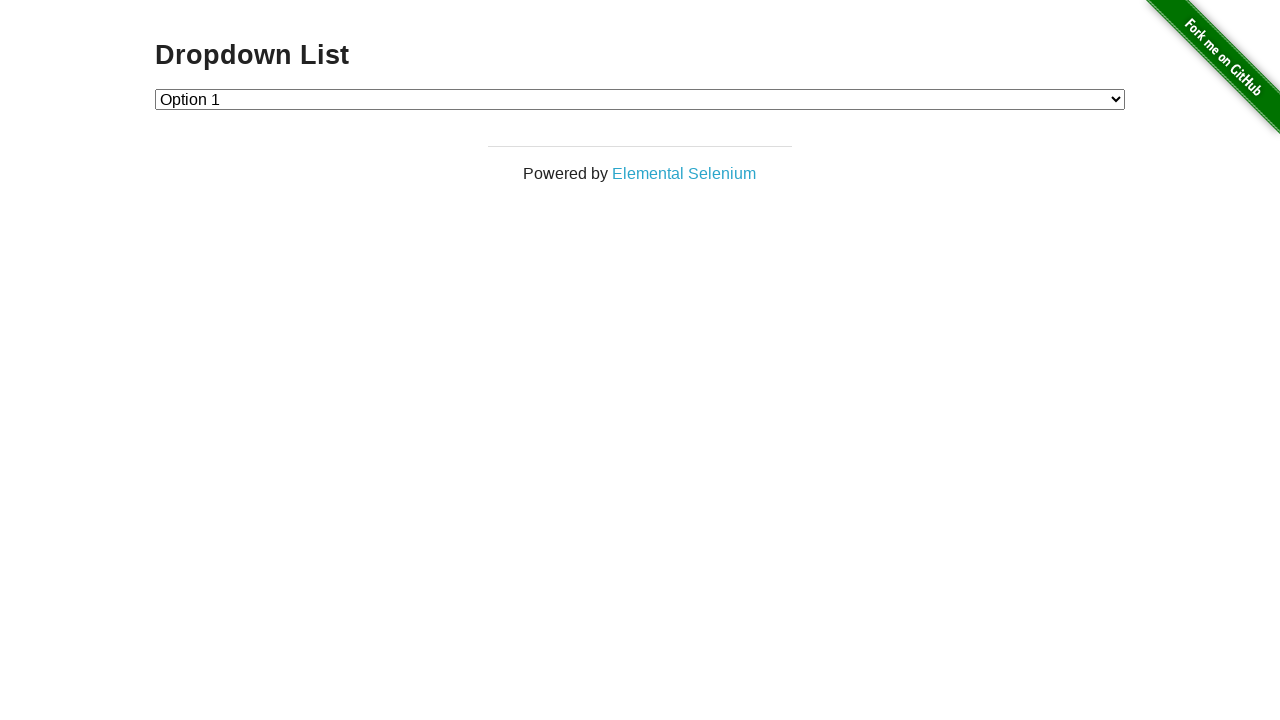

Verified dropdown selection is '1' (Option 1)
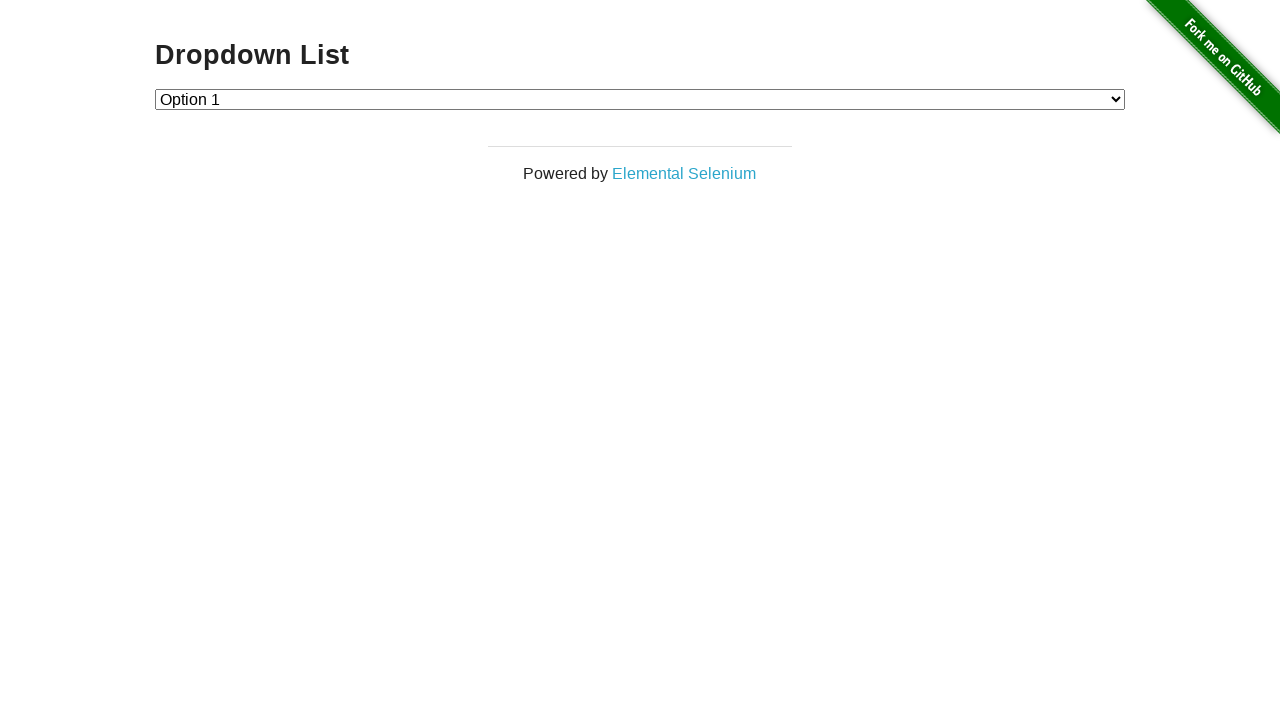

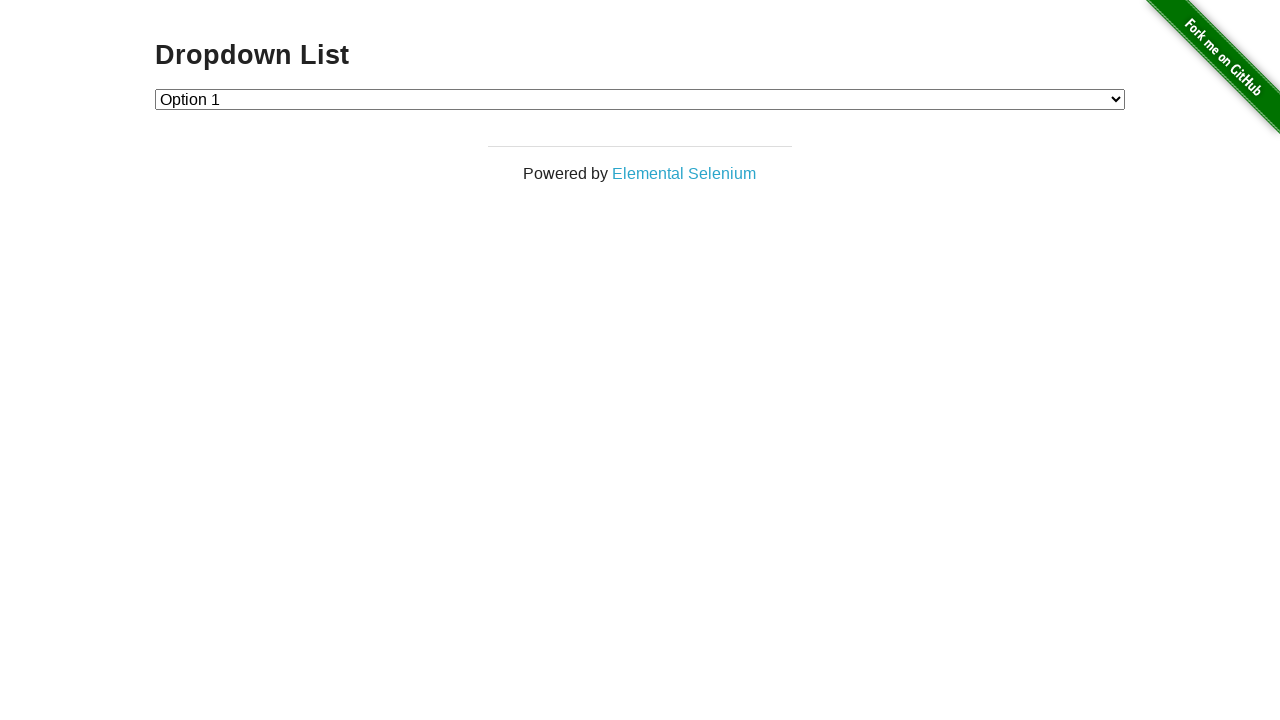